Tests filling a Last Name input field on a form practice page by entering text into the field identified by its label and maxlength attribute

Starting URL: https://www.hyrtutorials.com/p/add-padding-to-containers.html

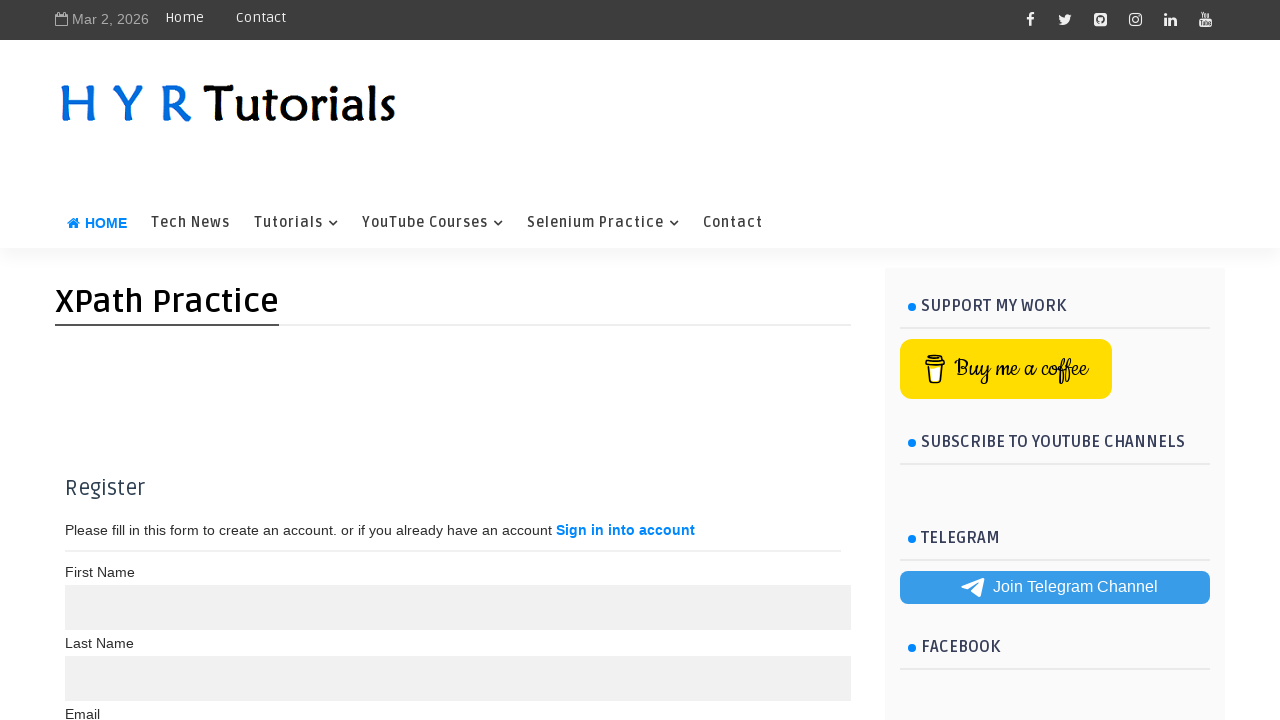

Filled Last Name input field with 'Henderson' on //label[.='Last Name']/following-sibling::input[@maxlength='15']
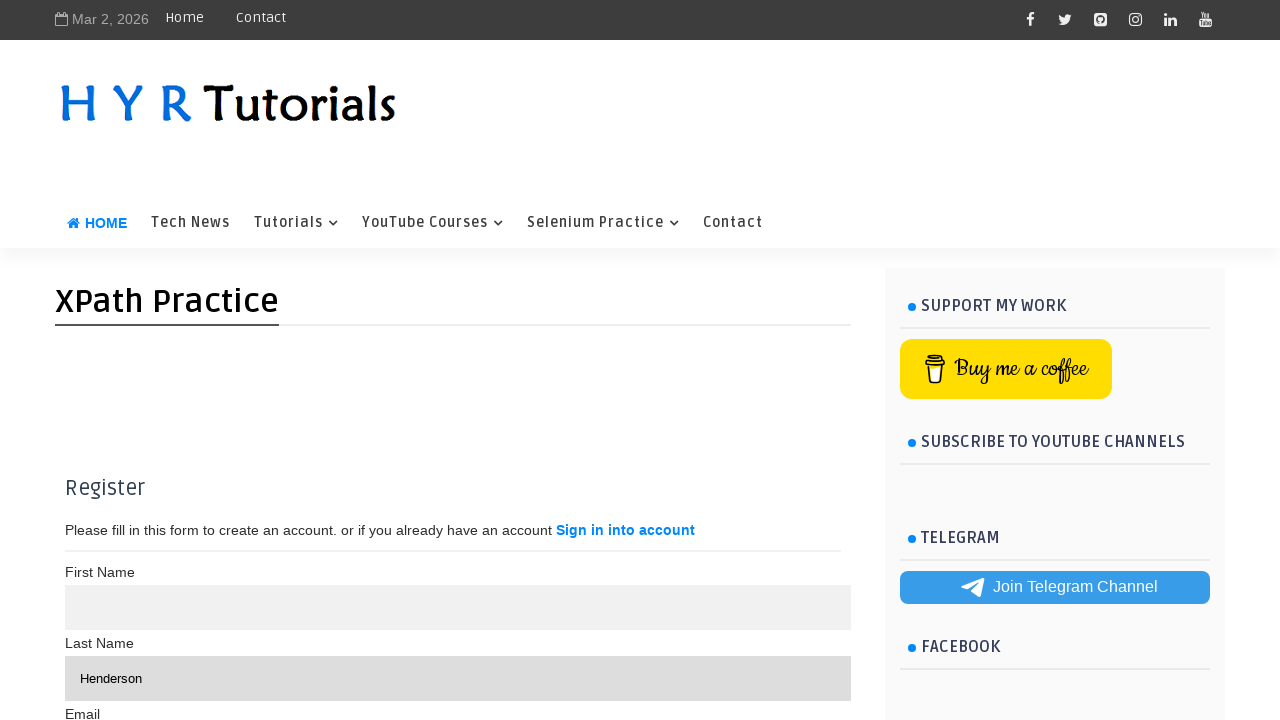

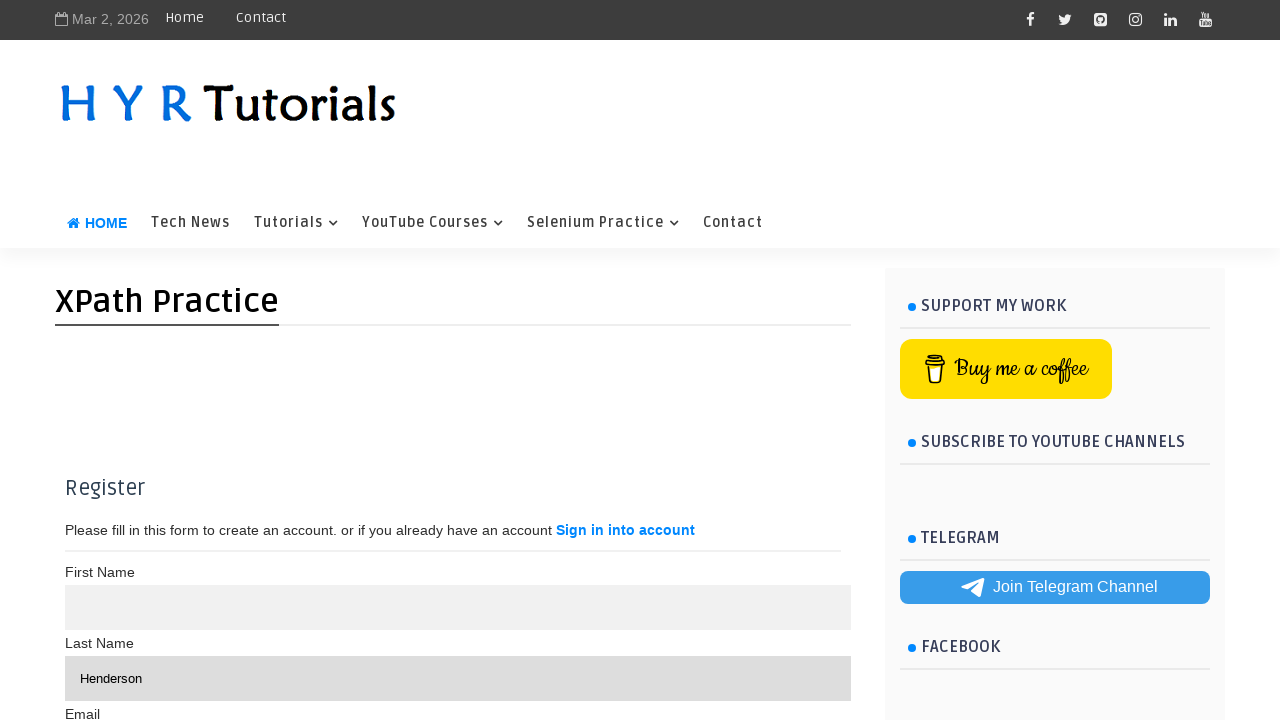